Tests search functionality on AJIO website by searching for watches and scrolling through results to find products

Starting URL: https://www.ajio.com/

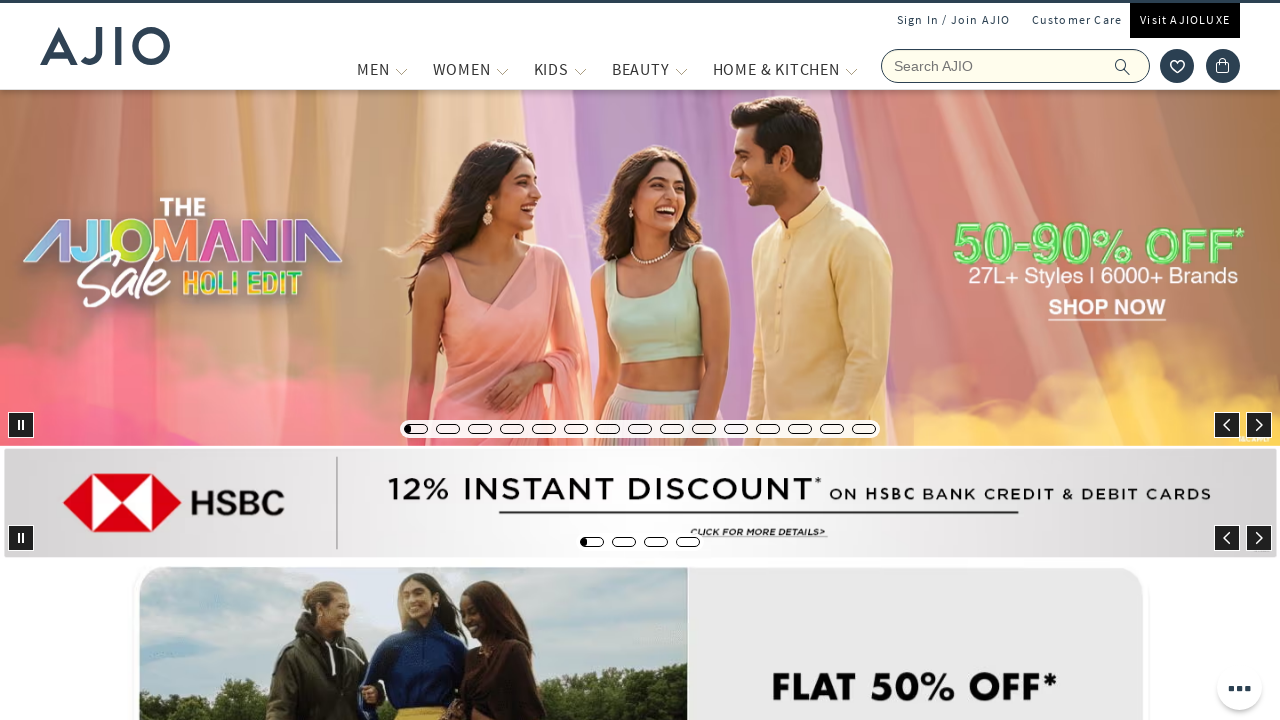

Filled search field with 'Watches' on input[name='searchVal']
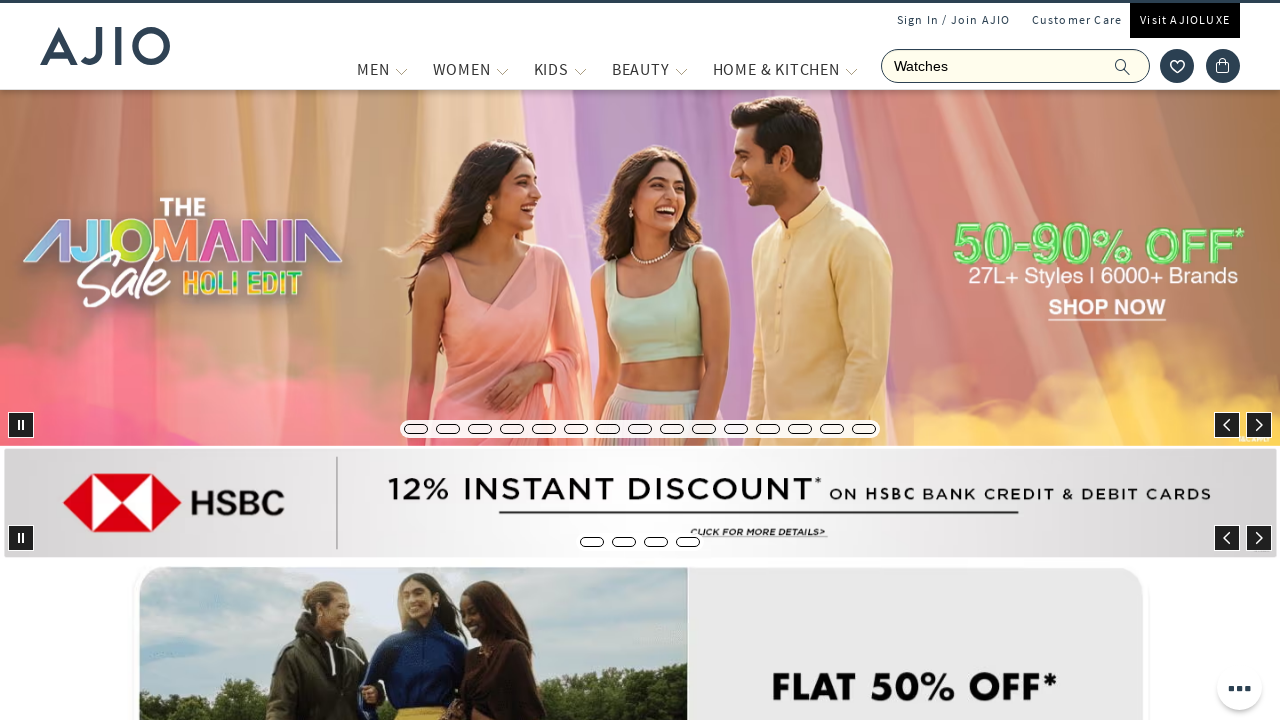

Clicked search button to search for watches at (1123, 66) on .ic-search
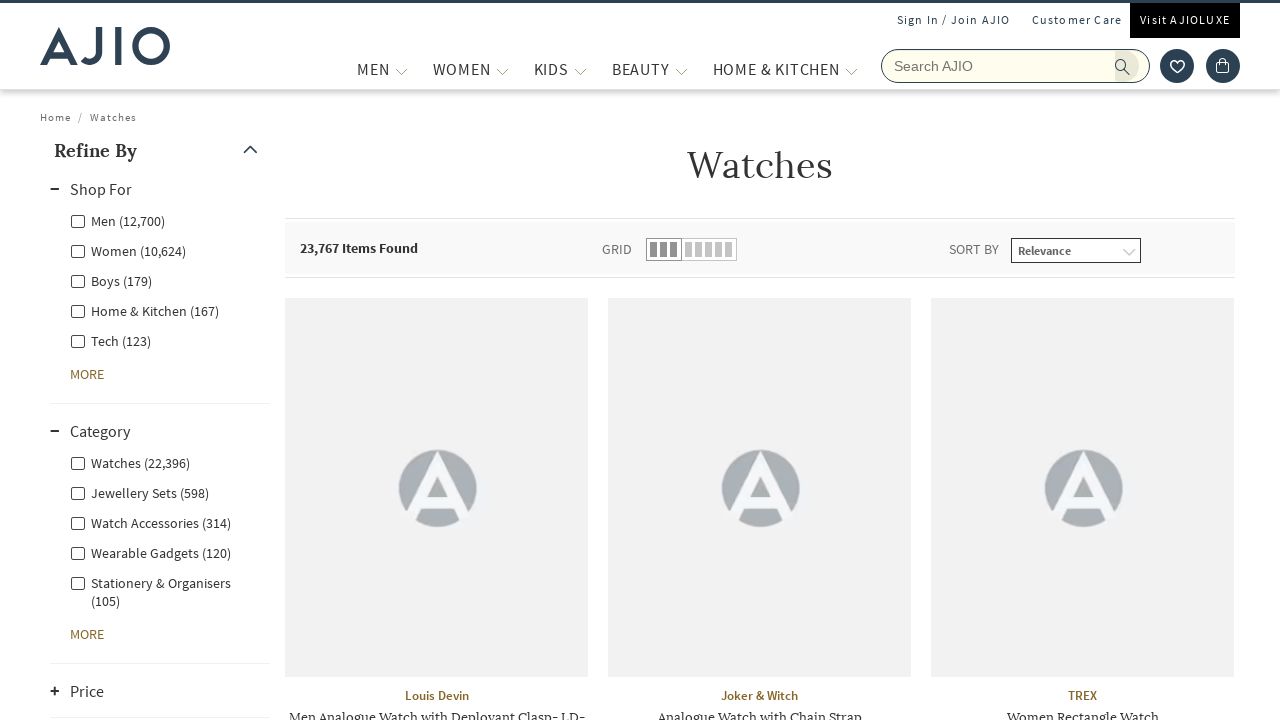

Search results loaded with watch products
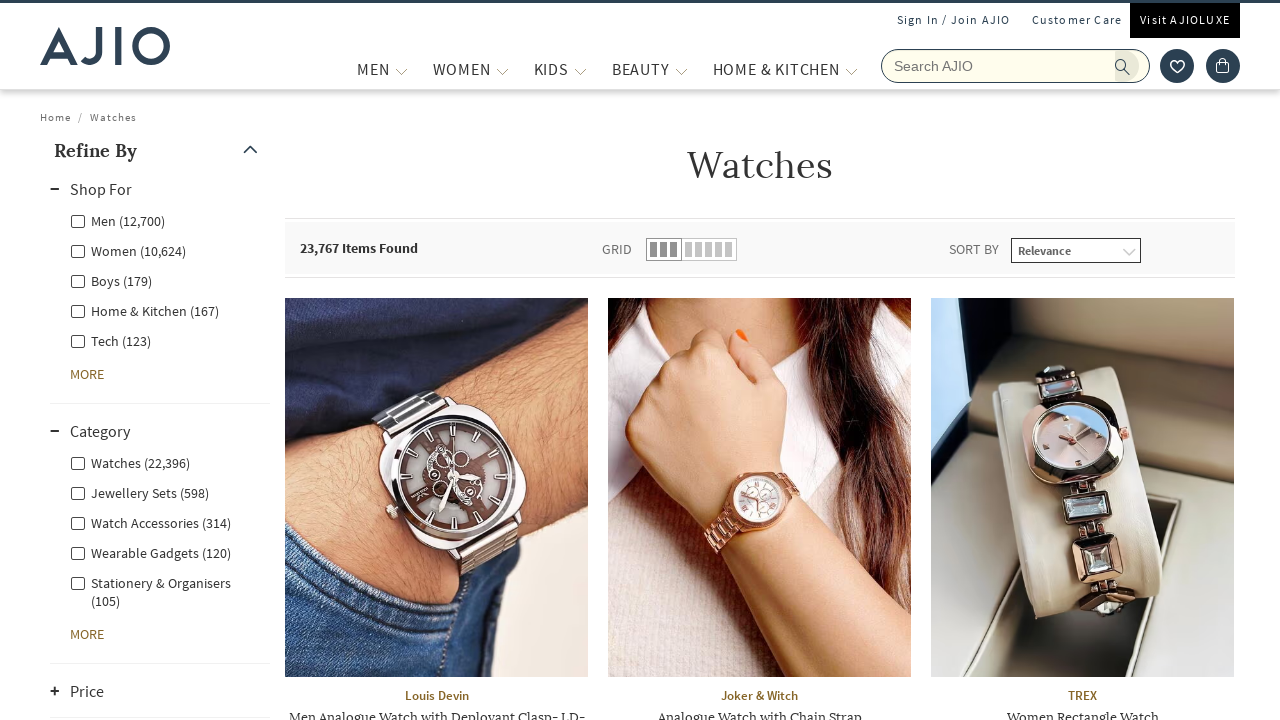

Scrolled down to load more watch products (scroll 1 of 3)
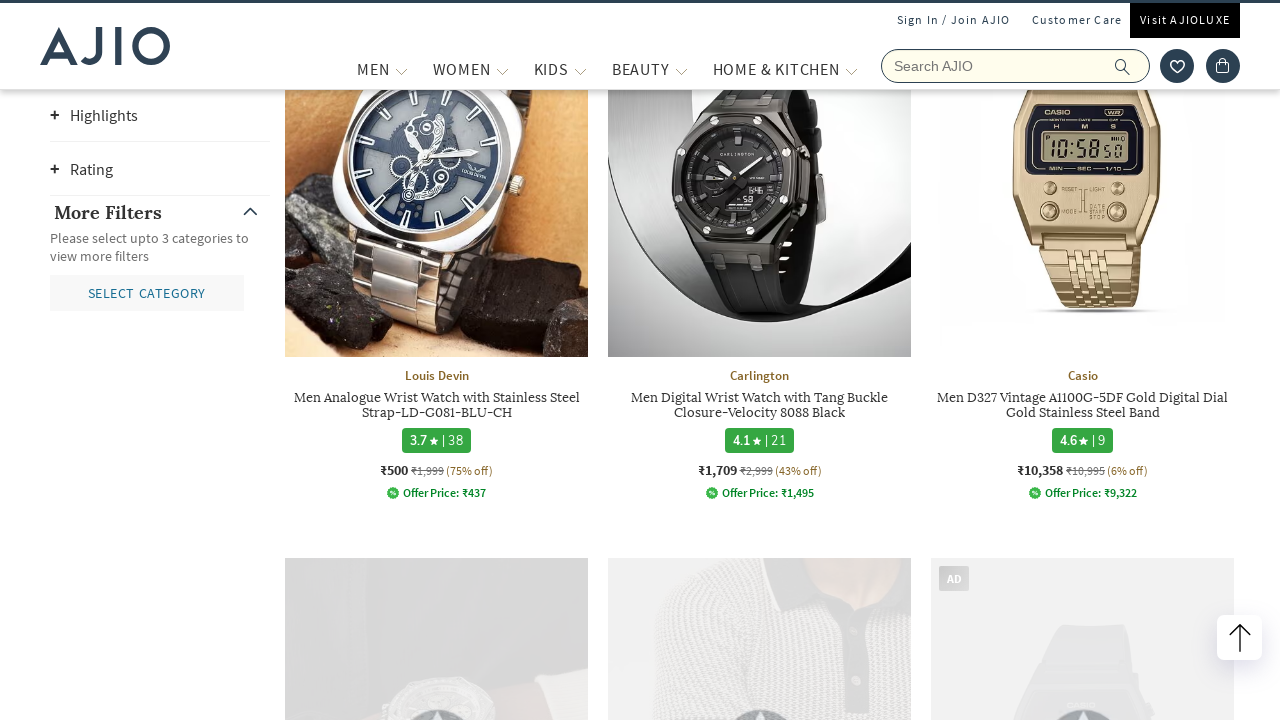

Waited for page to settle after scrolling
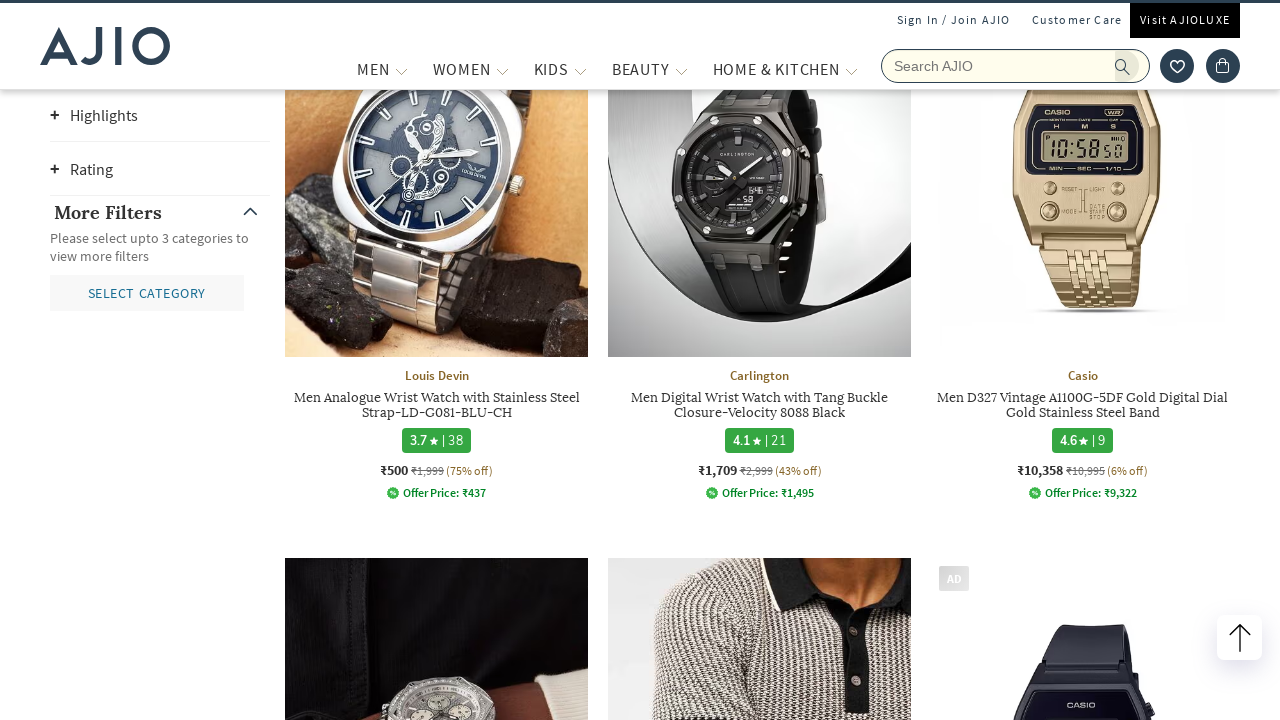

Scrolled down to load more watch products (scroll 2 of 3)
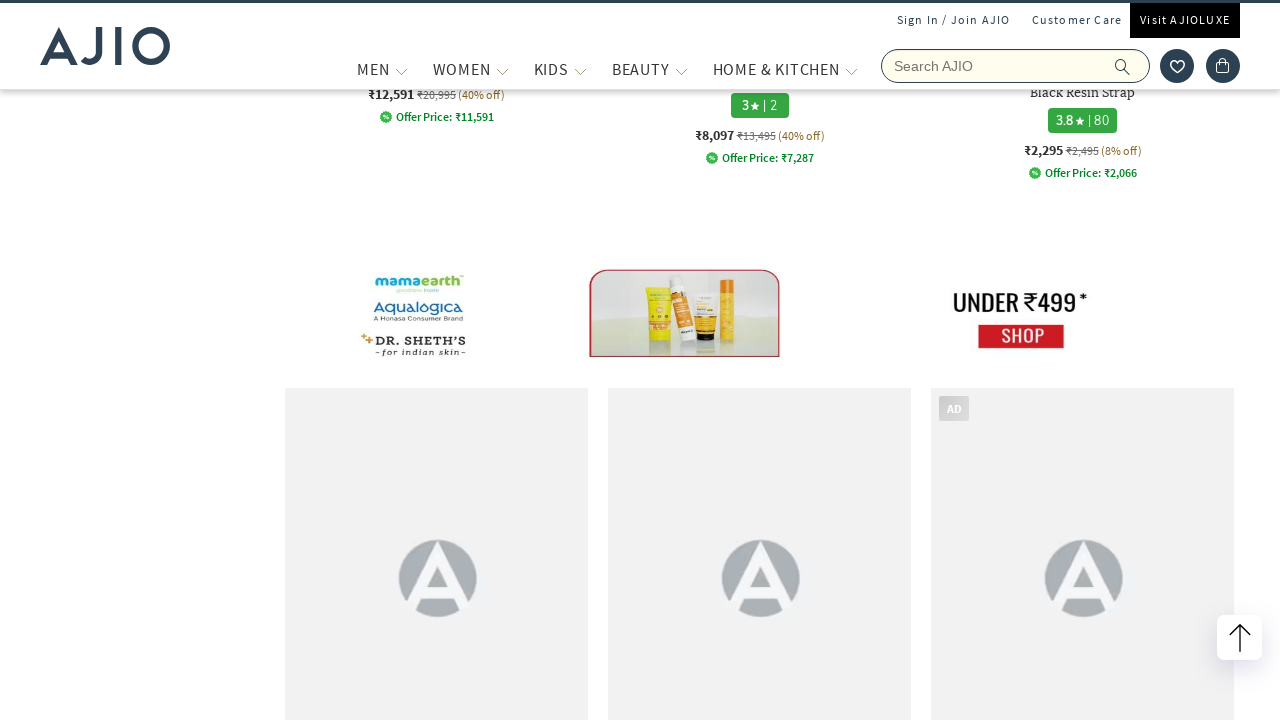

Waited for page to settle after scrolling
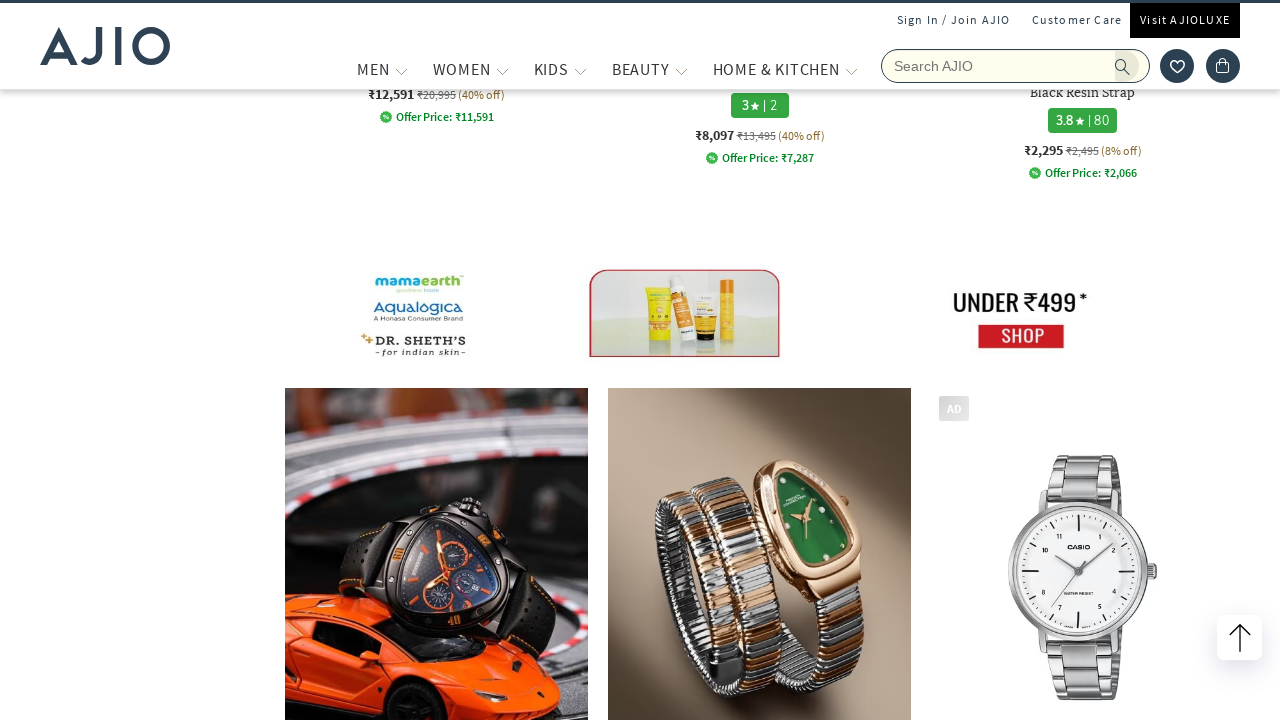

Scrolled down to load more watch products (scroll 3 of 3)
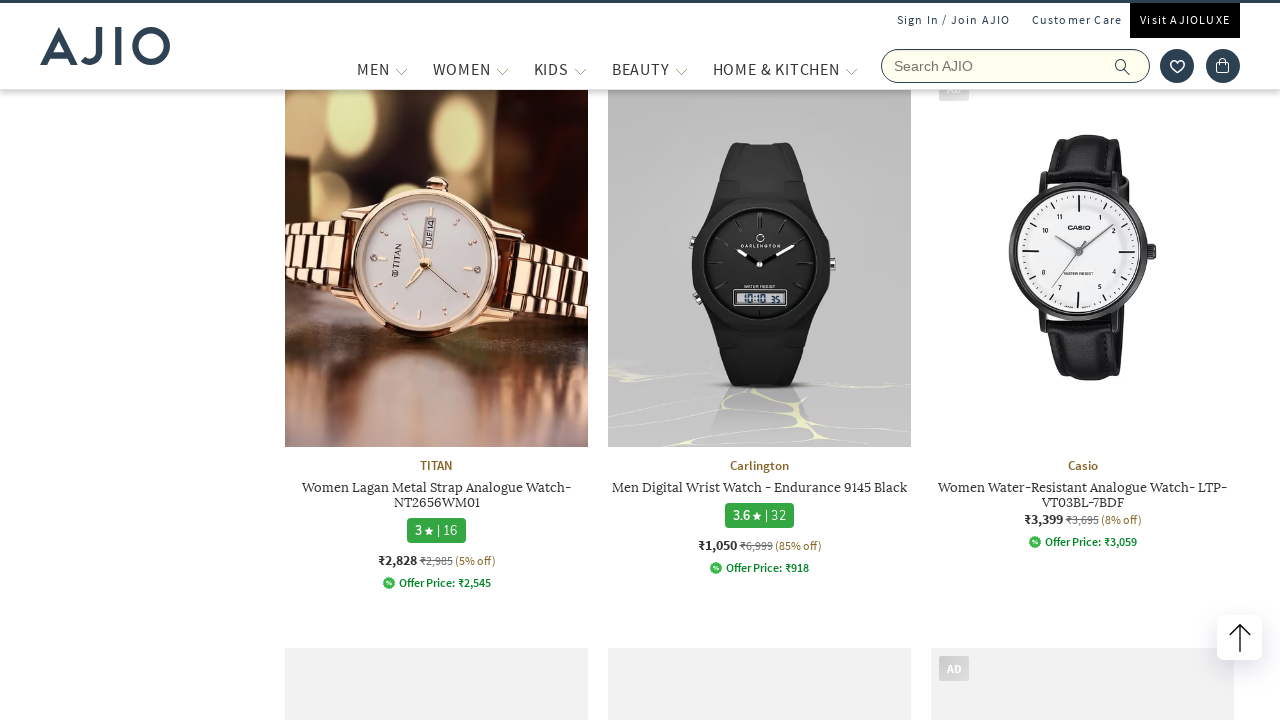

Waited for page to settle after scrolling
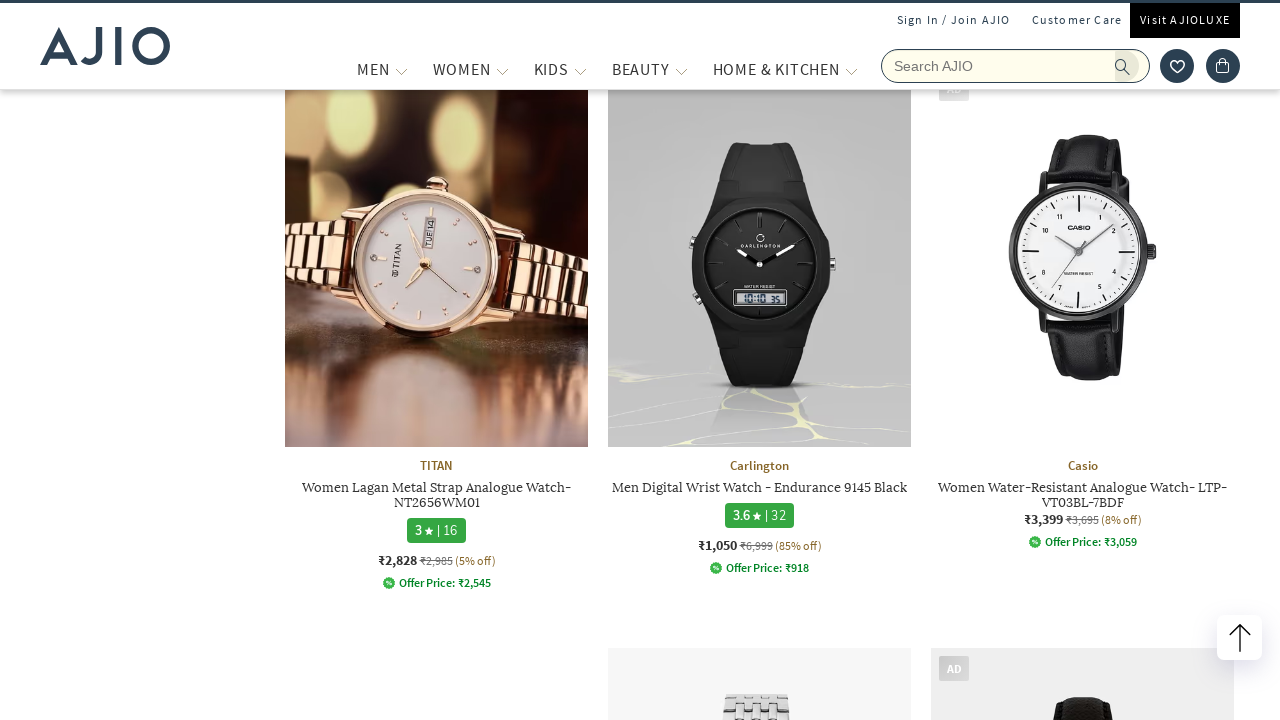

Clicked on the first watch product from search results at (442, 290) on .item:first-child
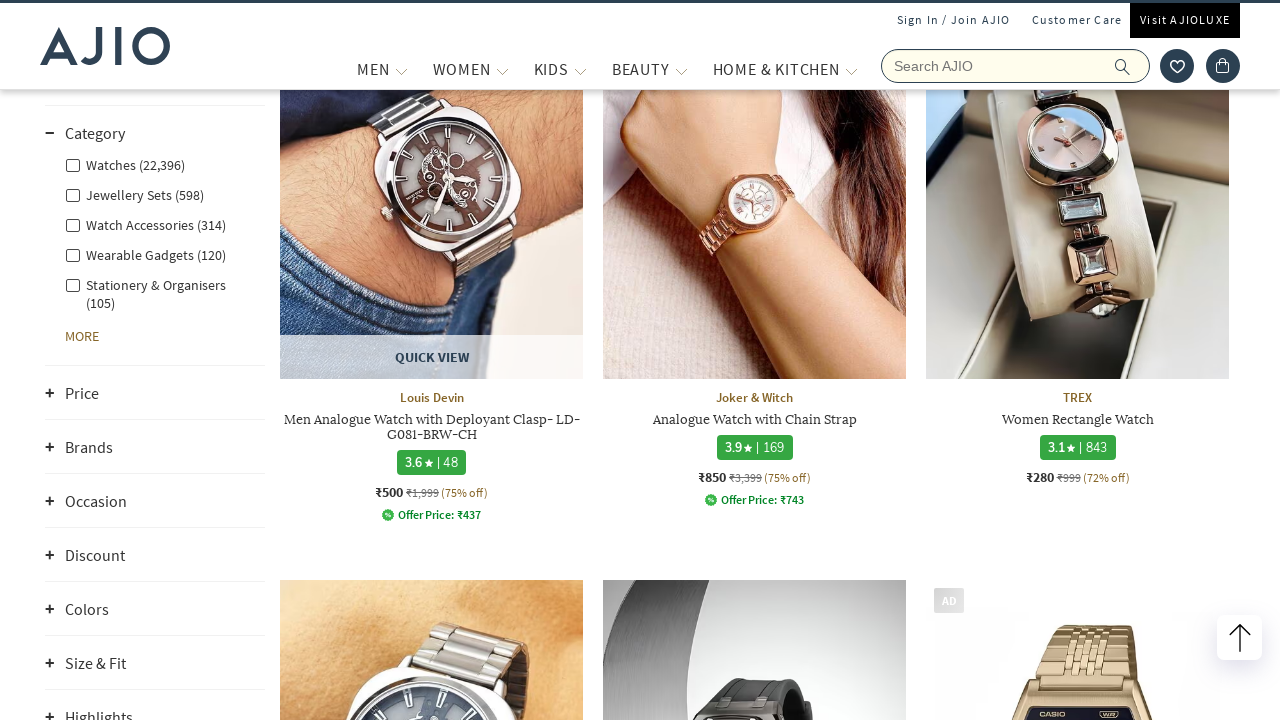

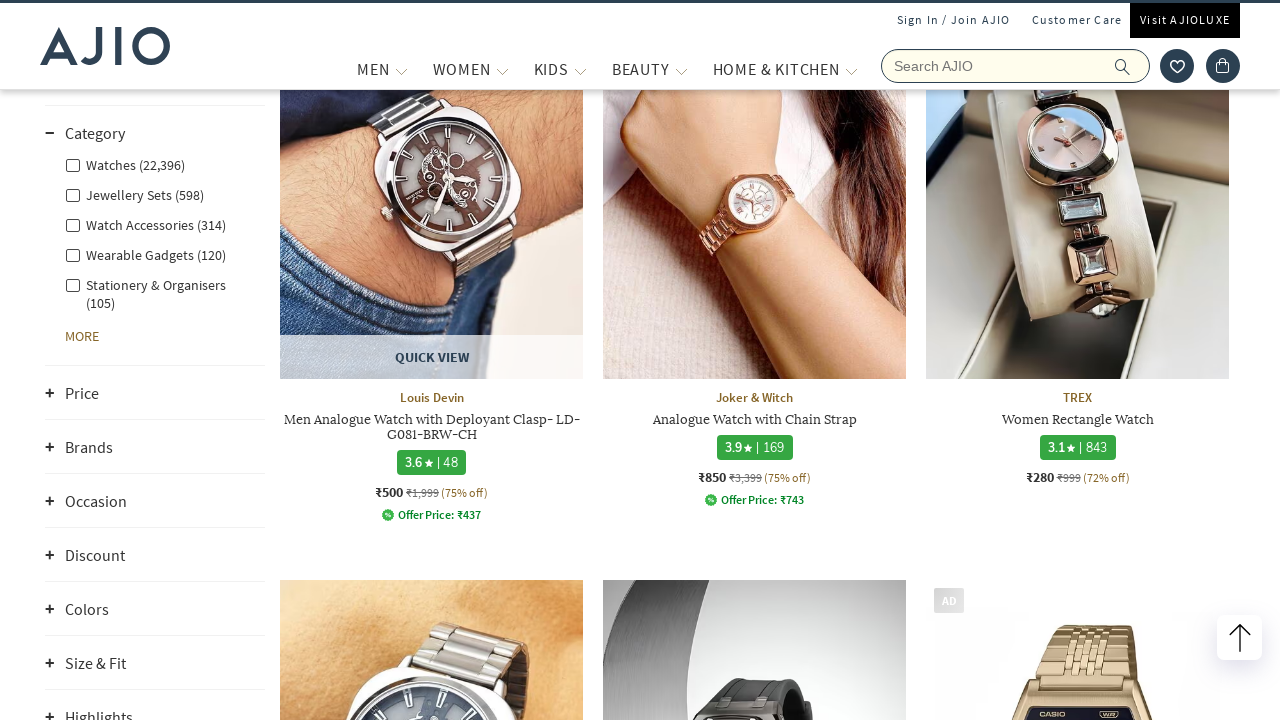